Tests table sorting functionality and searches for a specific item (Rice) across paginated results, verifying the sorting order and retrieving the price

Starting URL: https://rahulshettyacademy.com/greenkart/#/offers

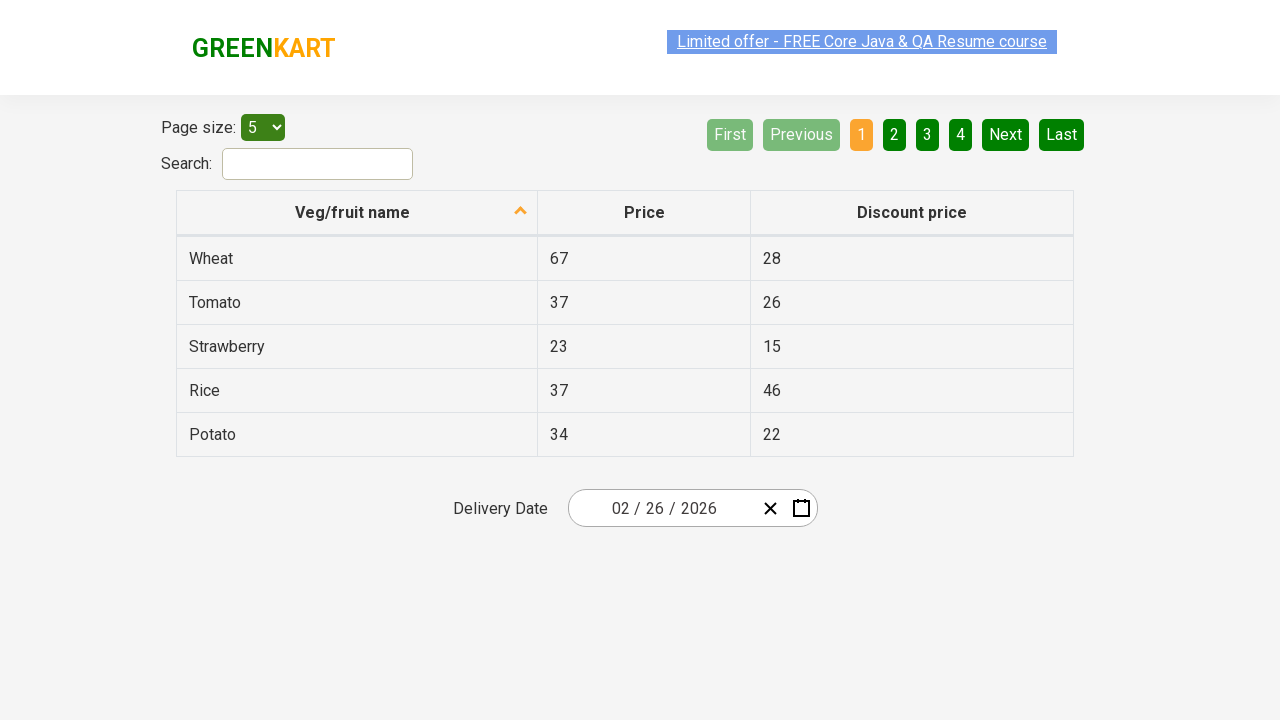

Clicked first column header to sort table at (357, 213) on xpath=//tr/th[1]
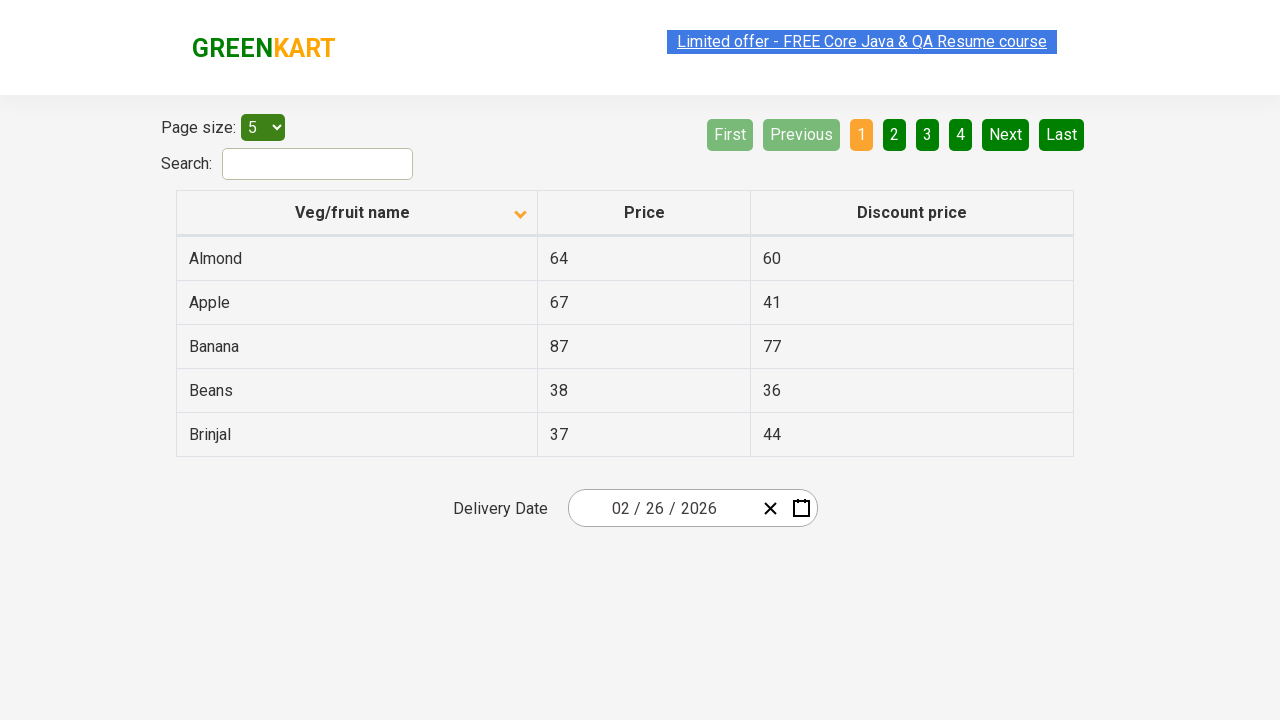

Retrieved all elements from first column
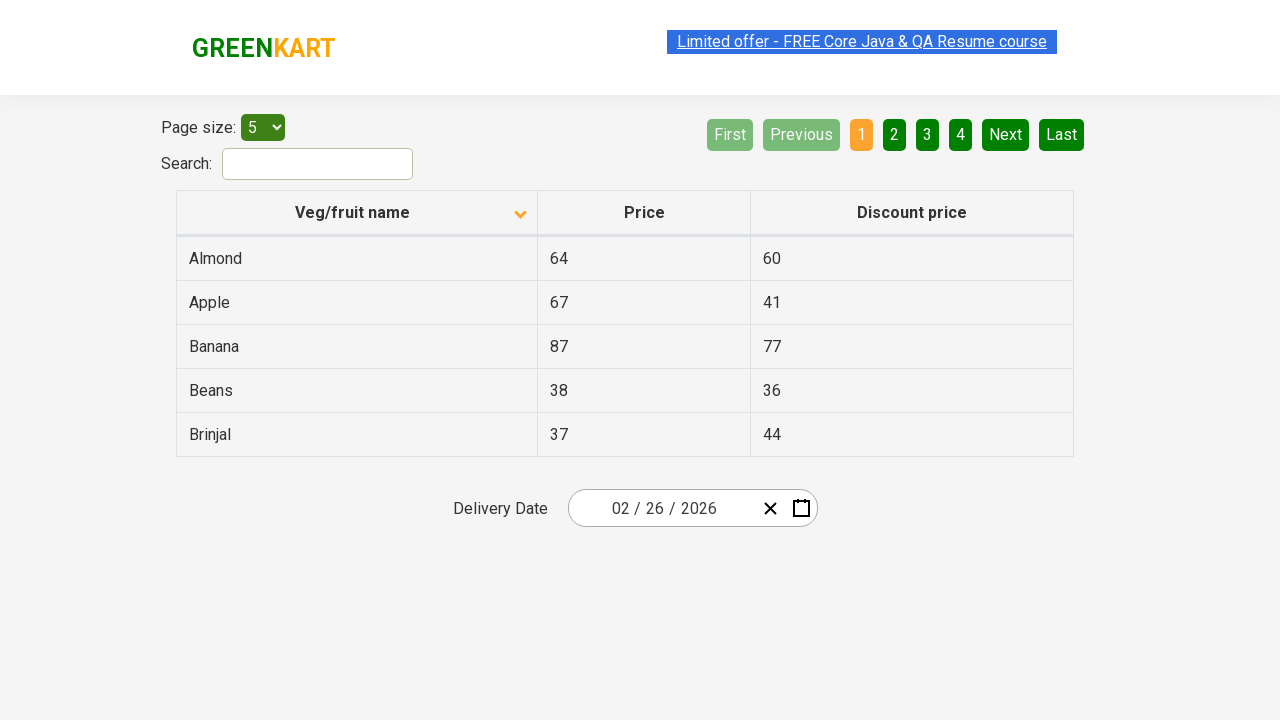

Extracted text from 5 elements in first column
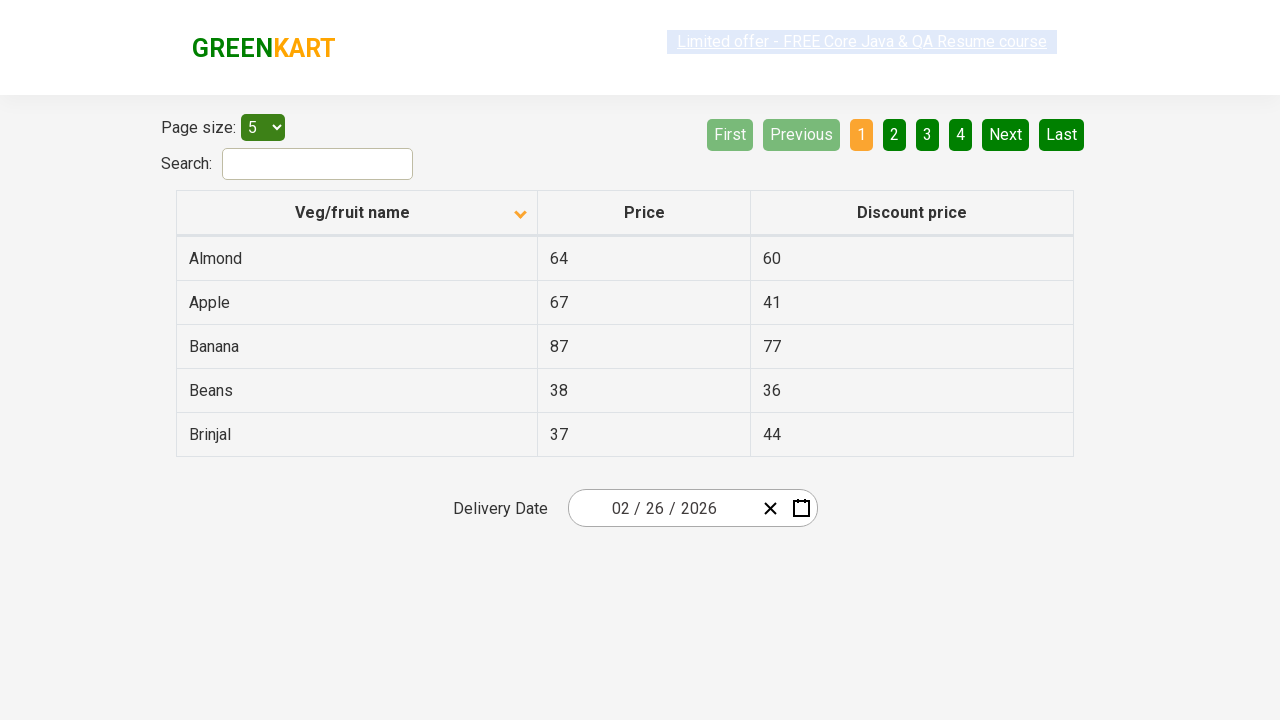

Verified that table is properly sorted in ascending order
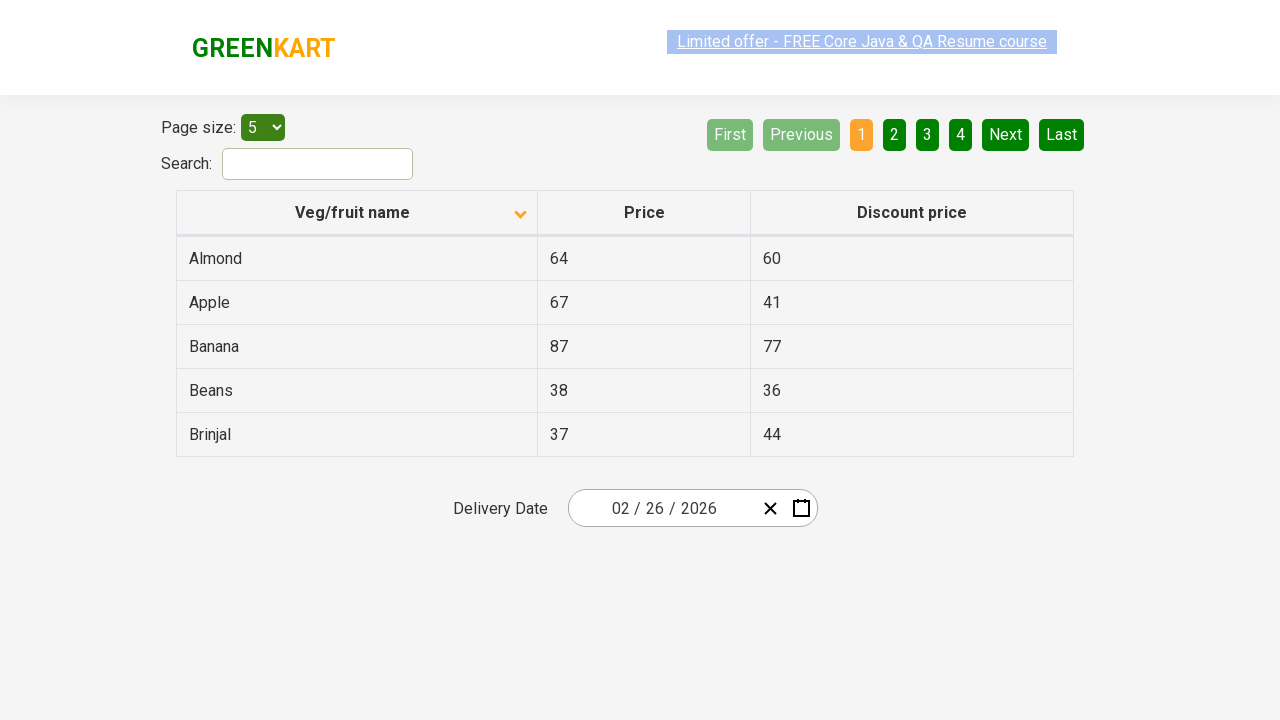

Retrieved all rows from first column for Rice search
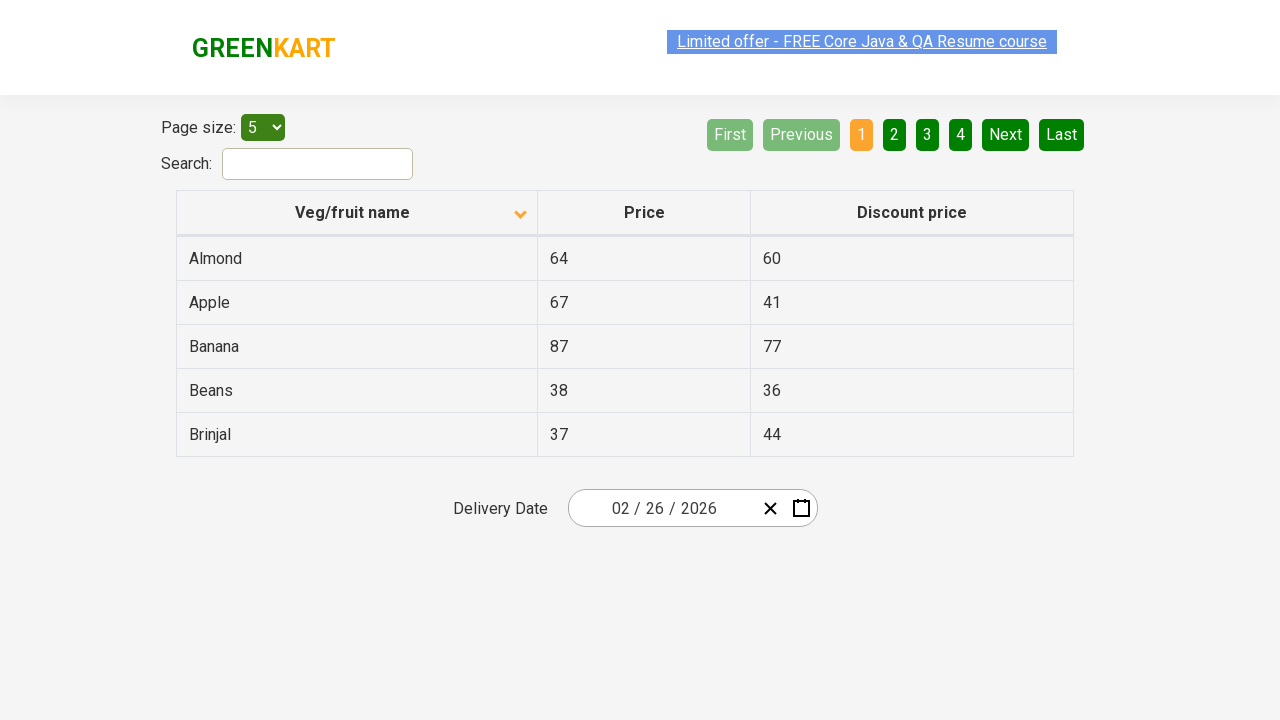

Clicked Next button to navigate to next page at (1006, 134) on [aria-label='Next']
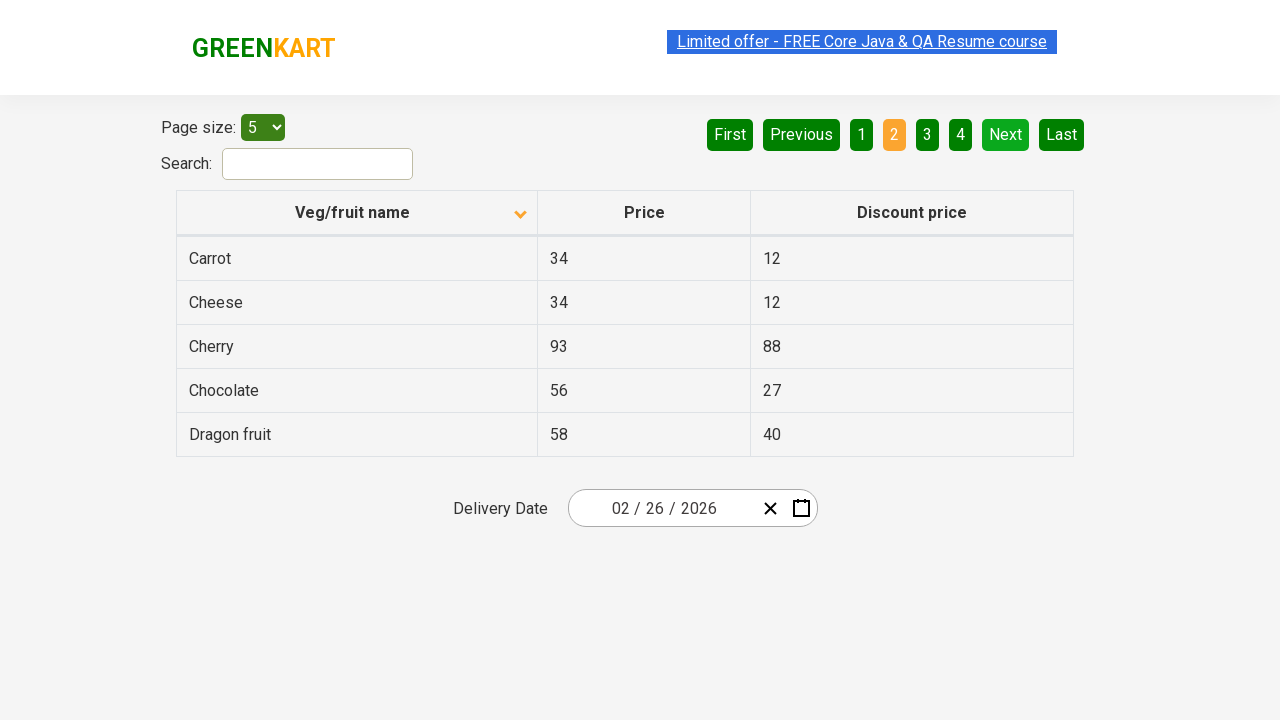

Waited for network idle state after page navigation
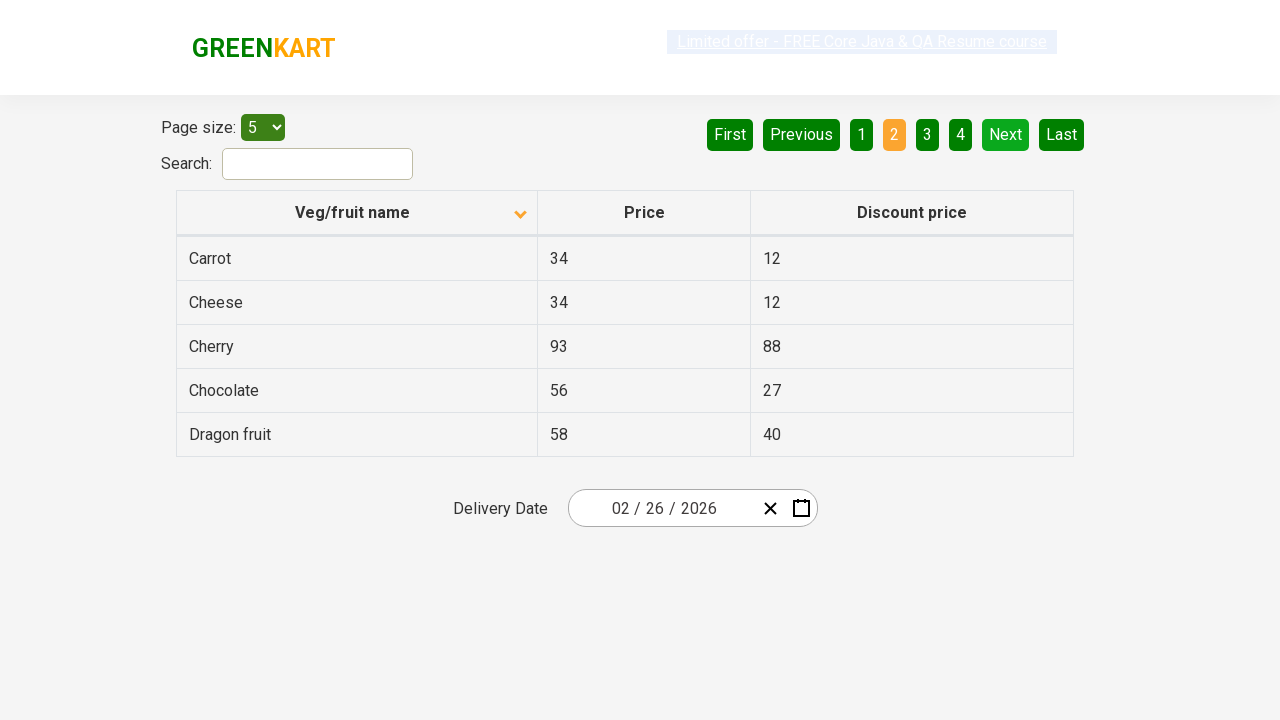

Retrieved all rows from first column for Rice search
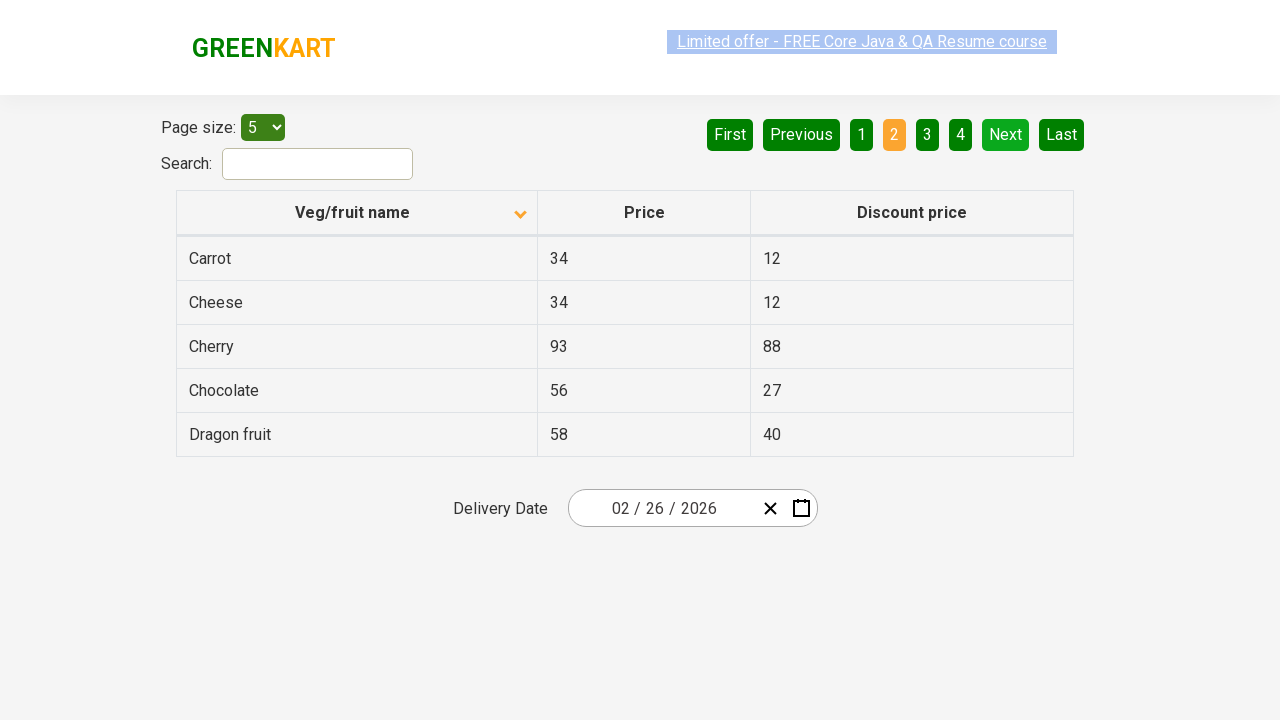

Clicked Next button to navigate to next page at (1006, 134) on [aria-label='Next']
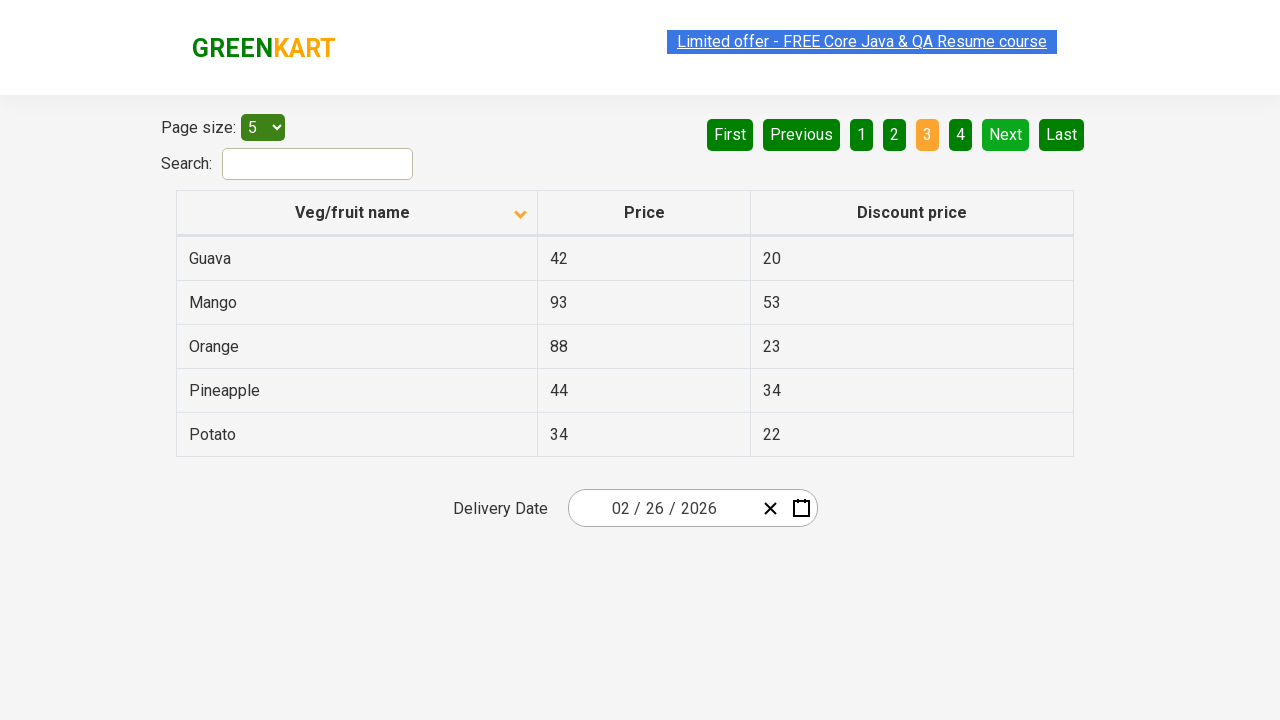

Waited for network idle state after page navigation
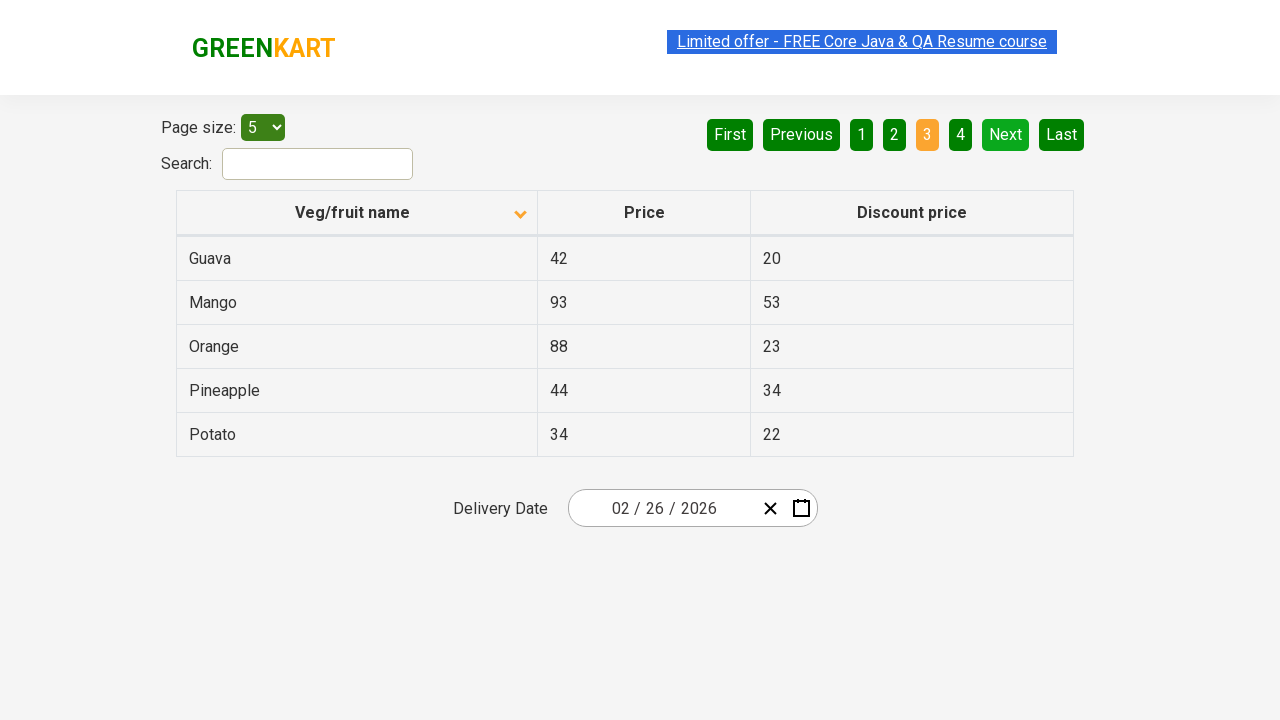

Retrieved all rows from first column for Rice search
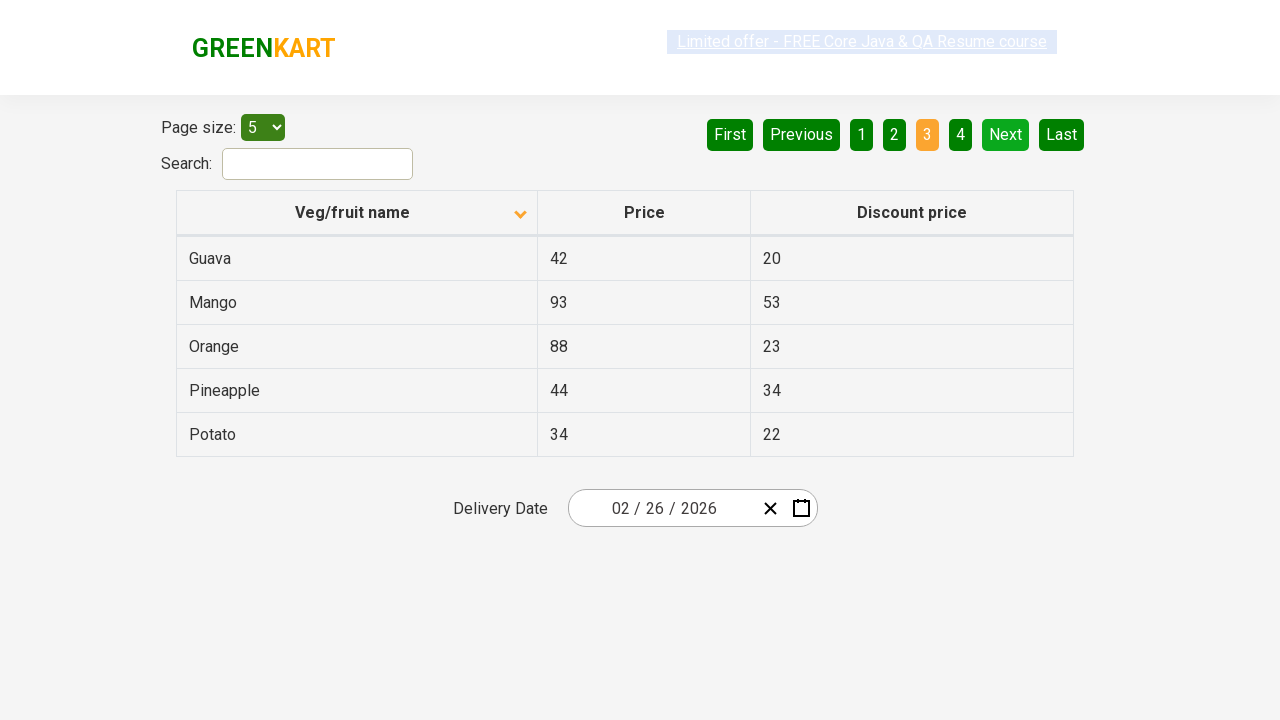

Clicked Next button to navigate to next page at (1006, 134) on [aria-label='Next']
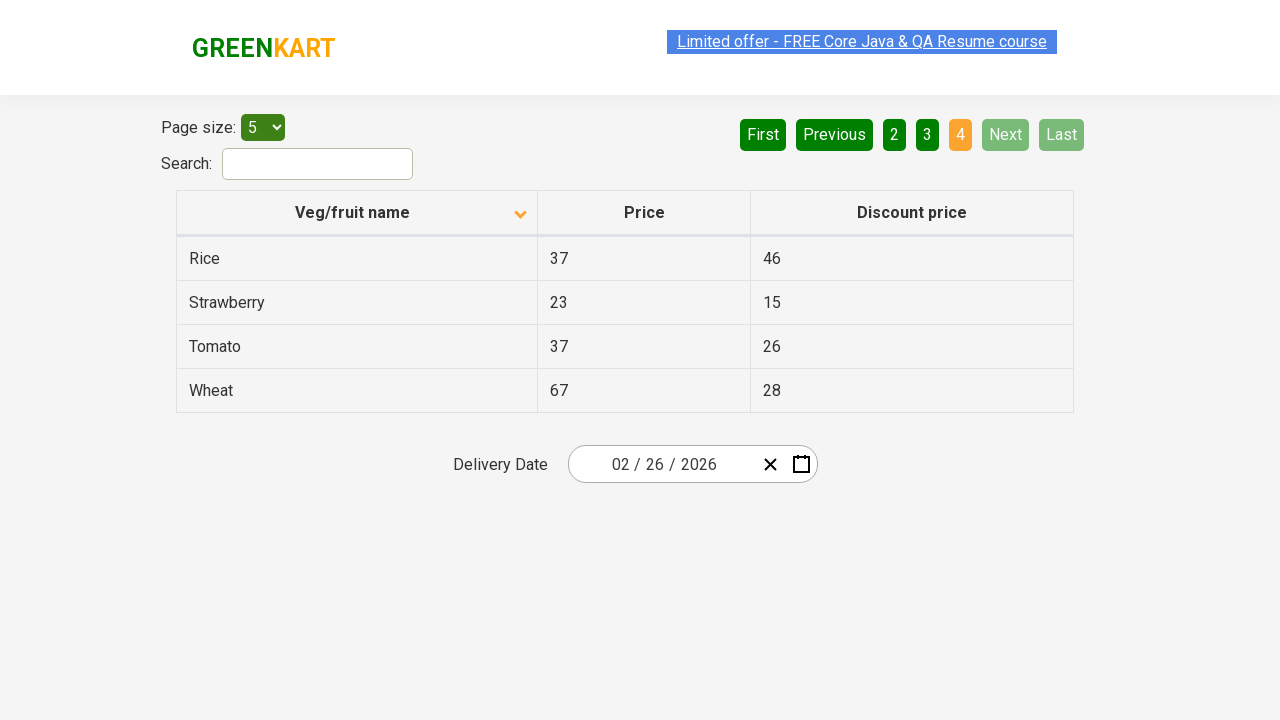

Waited for network idle state after page navigation
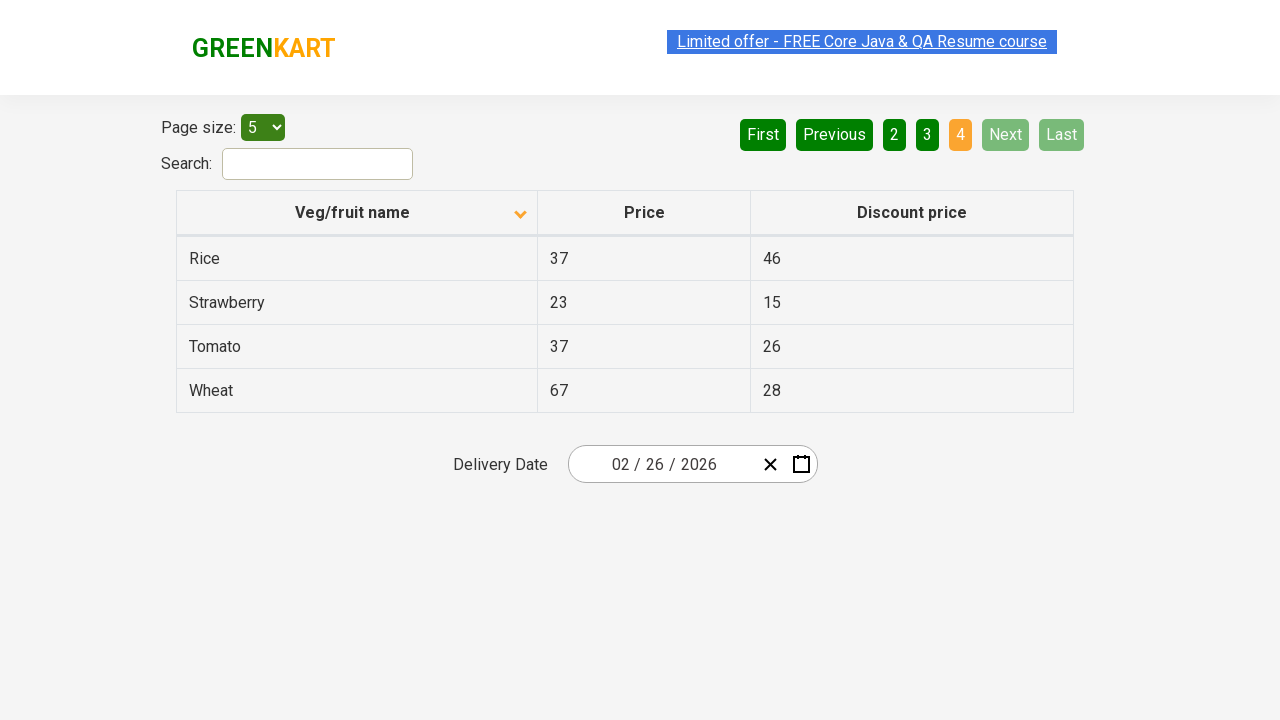

Retrieved all rows from first column for Rice search
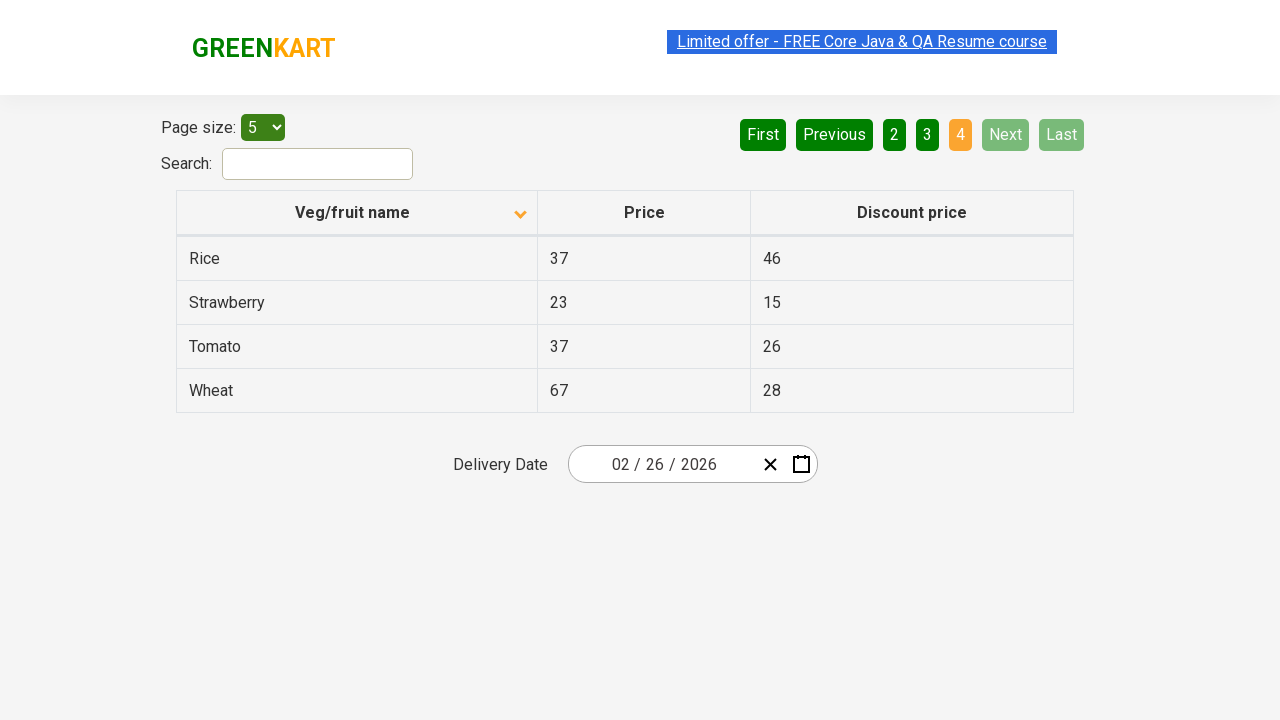

Found Rice with price: 37
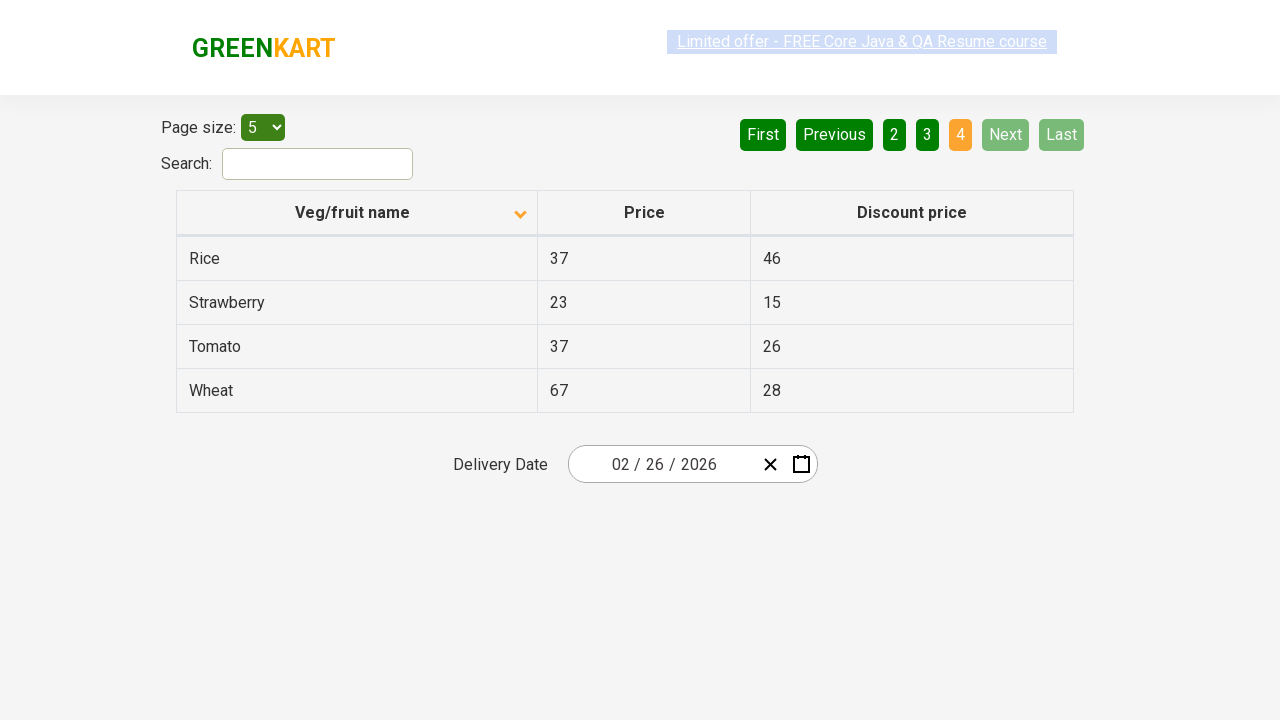

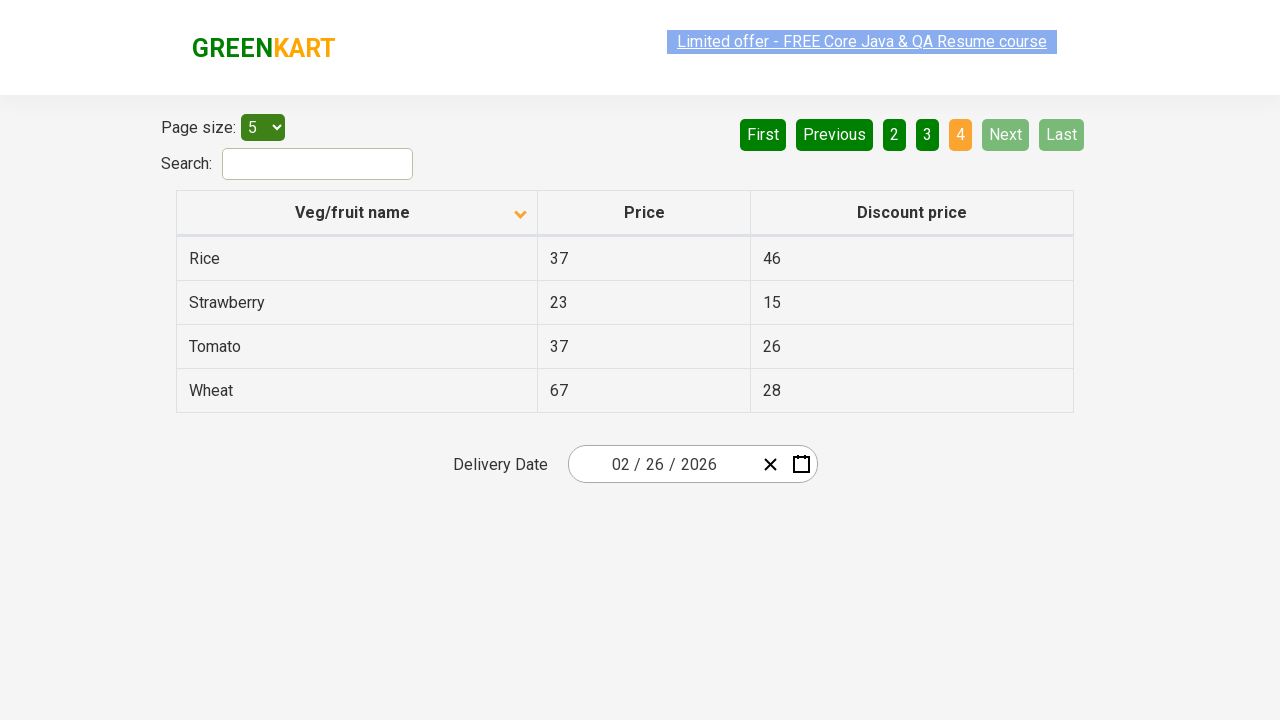